Tests searching for an existing object "hotel han" on navigator.ba and verifies the search result is displayed correctly

Starting URL: http://www.navigator.ba

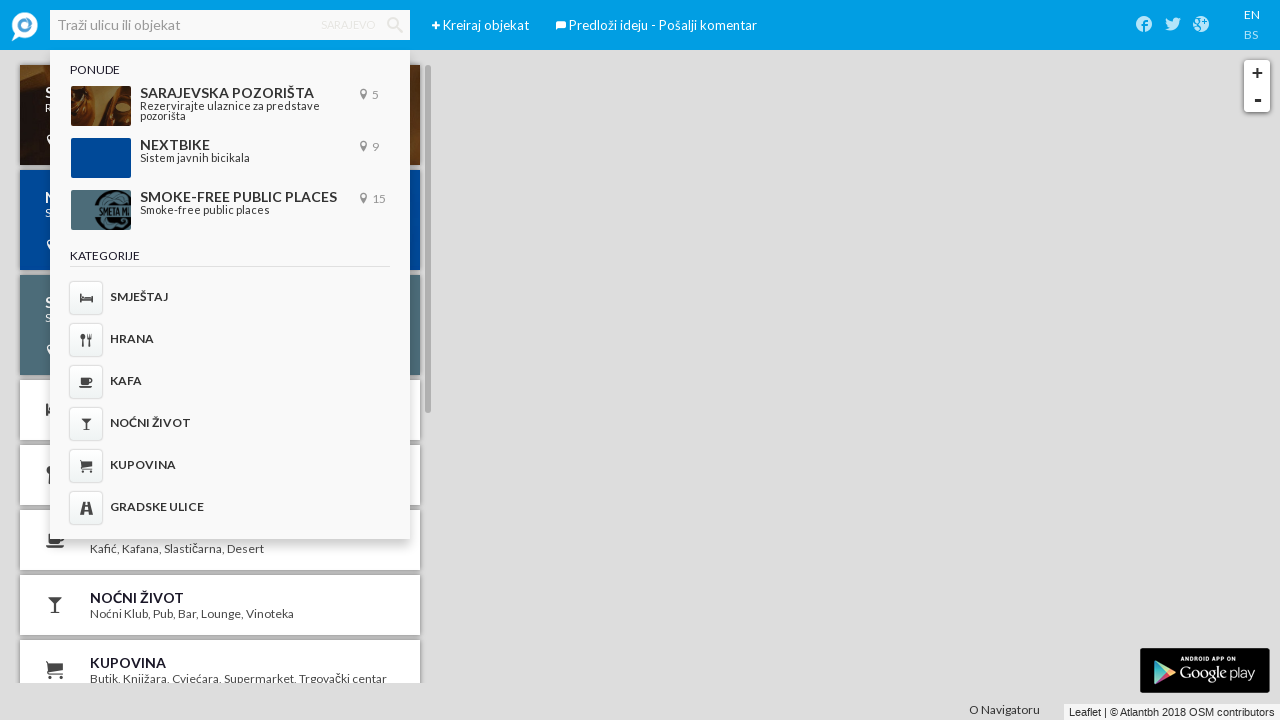

Waited for page to load
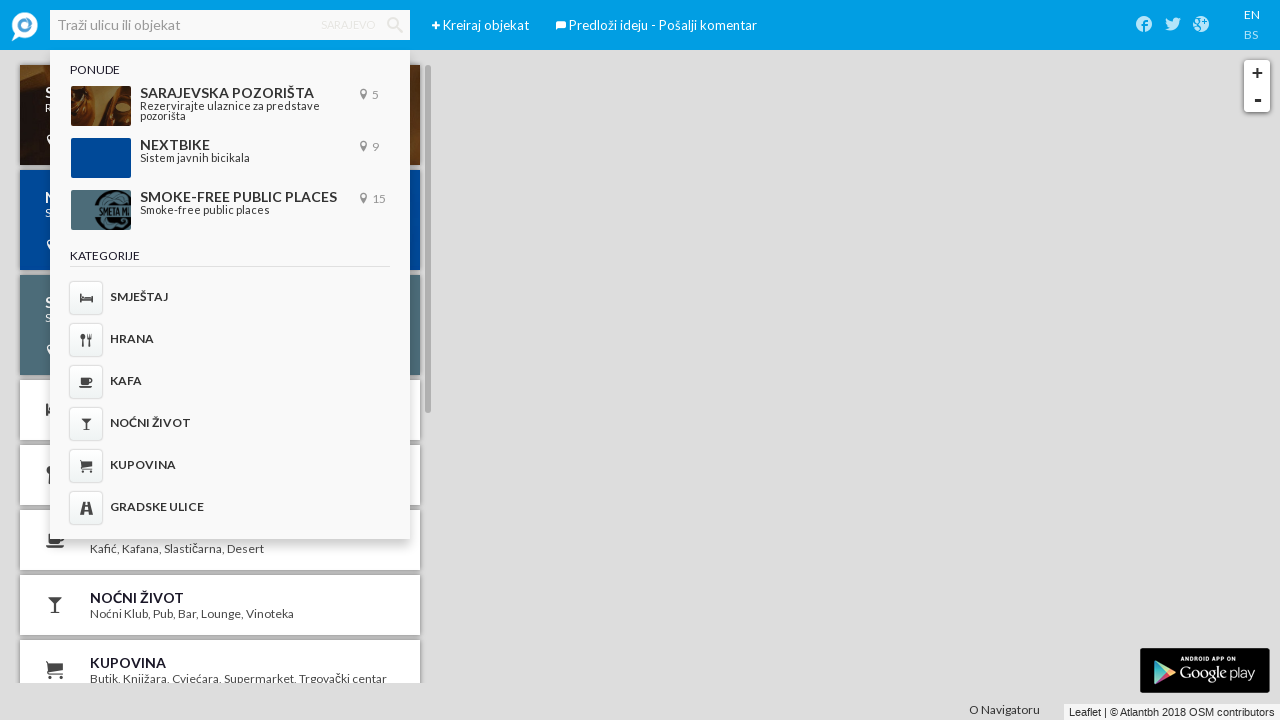

Clicked on search input field at (230, 25) on xpath=//*[@id='ember564']
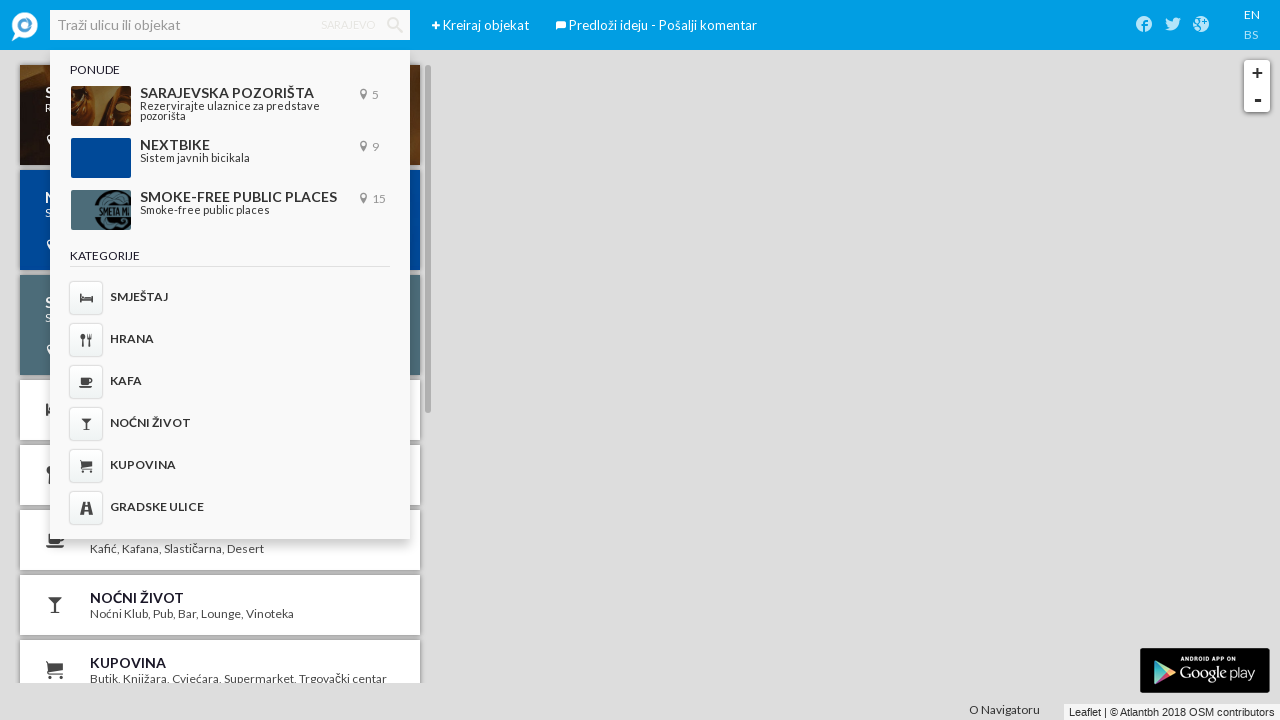

Filled search field with 'hotel han' on //*[@id='ember564']
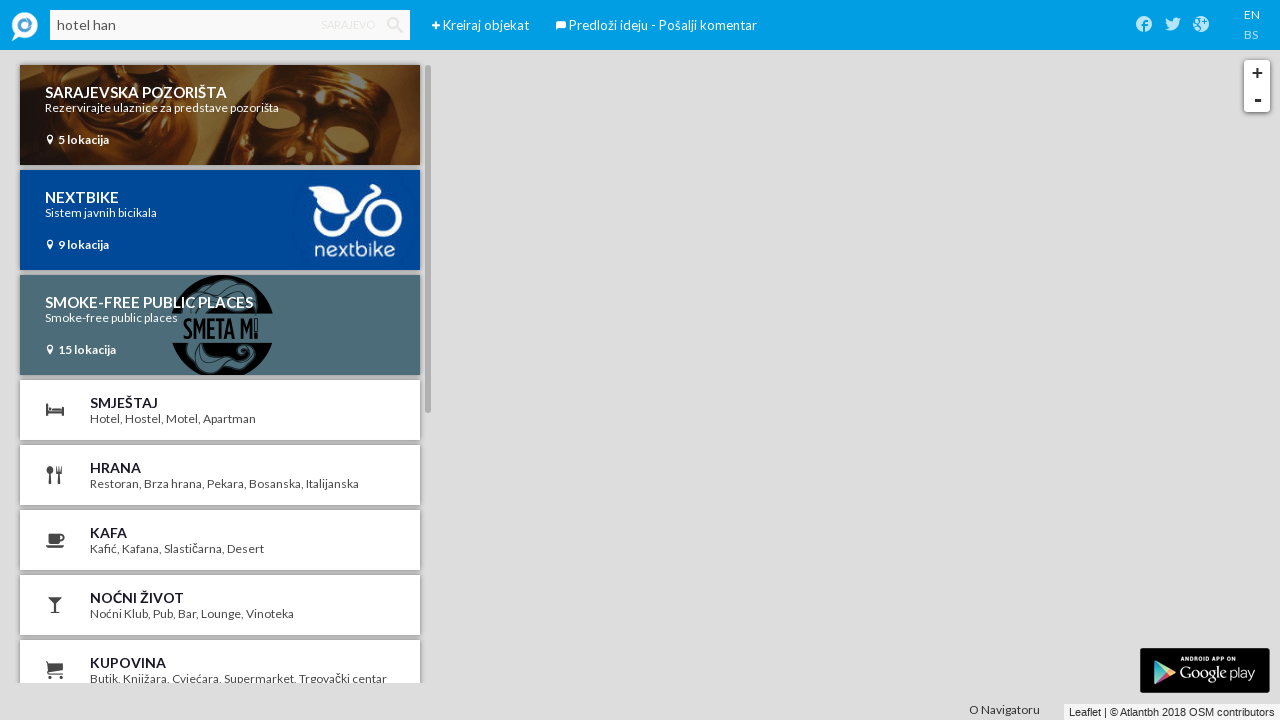

Waited for search input to be processed
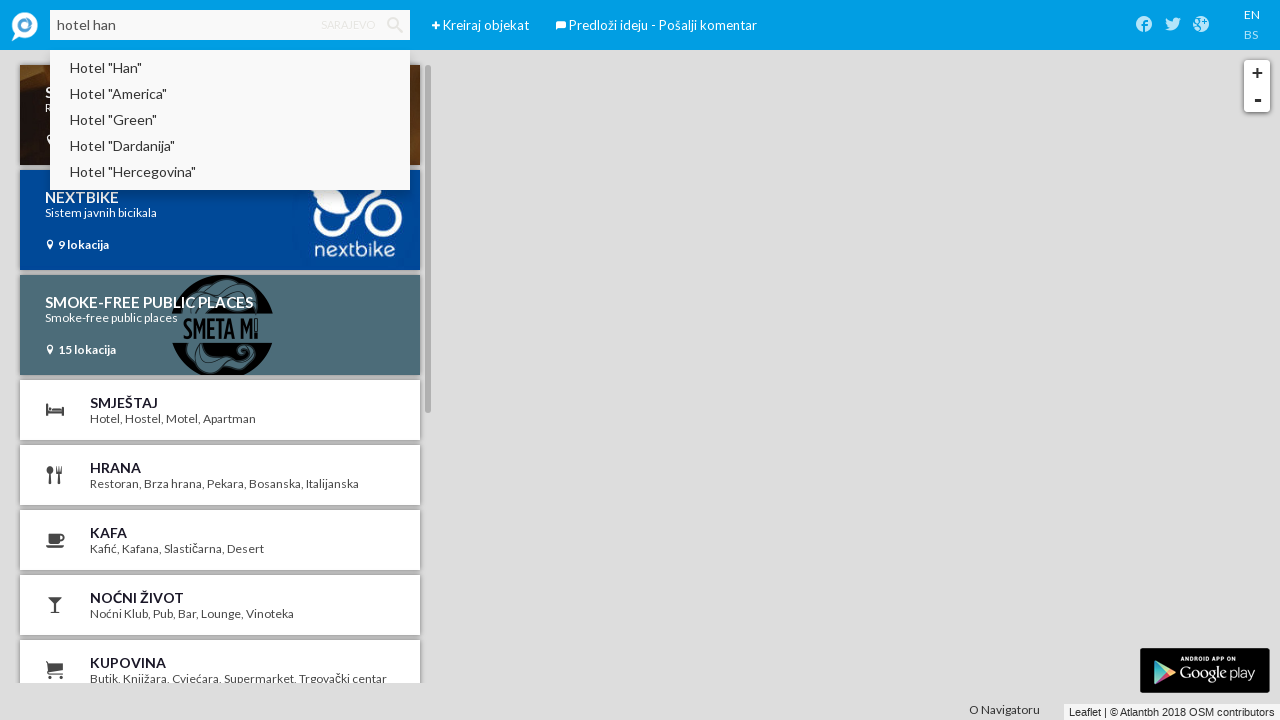

Pressed Enter to submit search query on //*[@id='ember564']
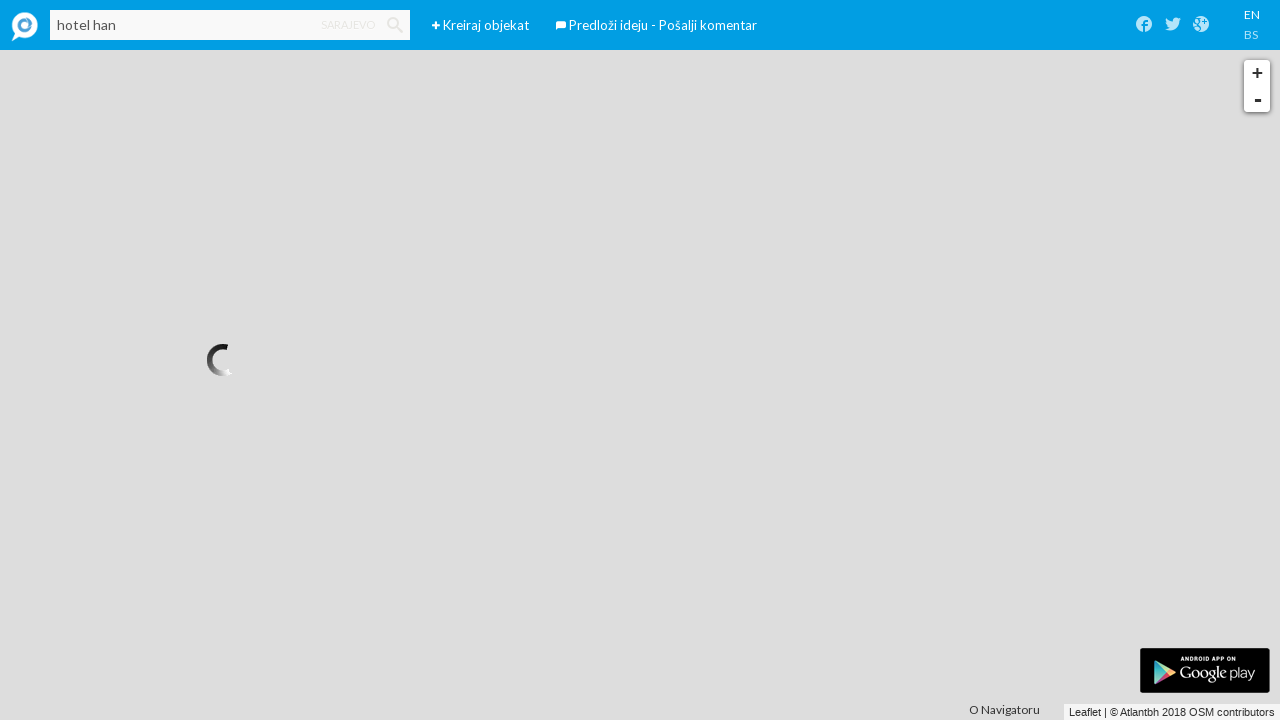

Waited for search results to load
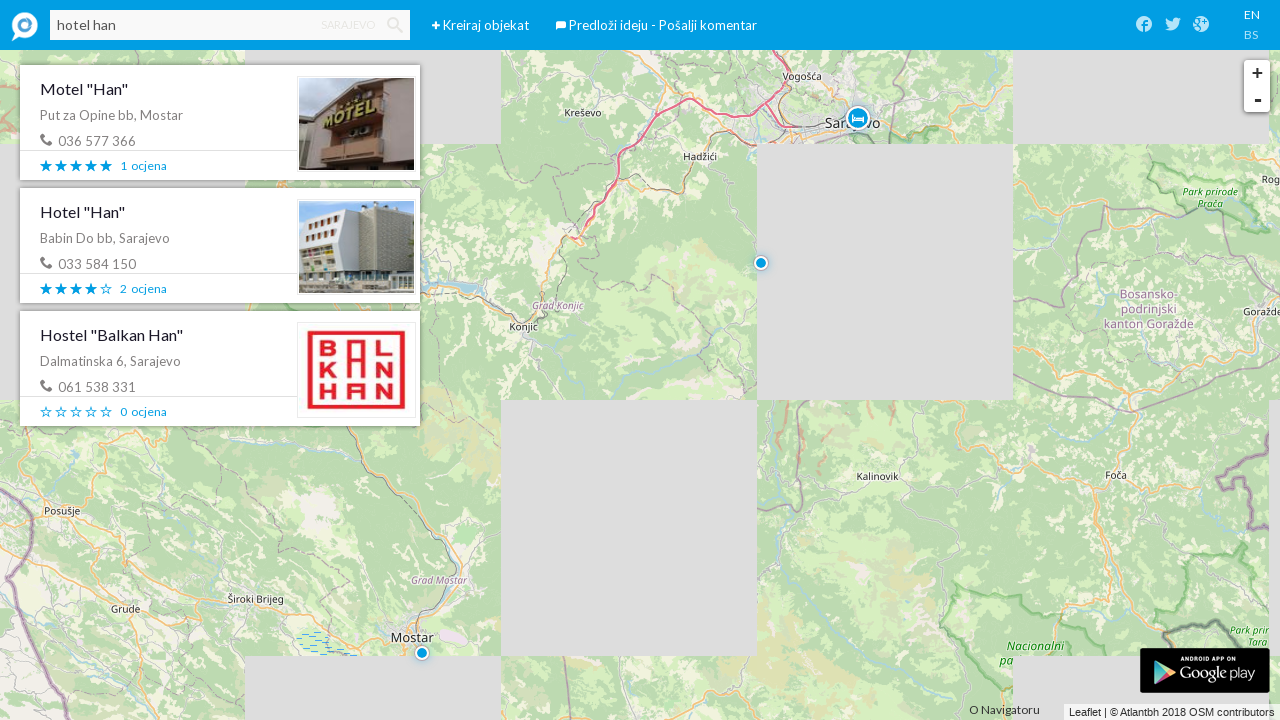

Clicked on search result for 'hotel han' at (220, 246) on xpath=//*[@id='ember1036']/div
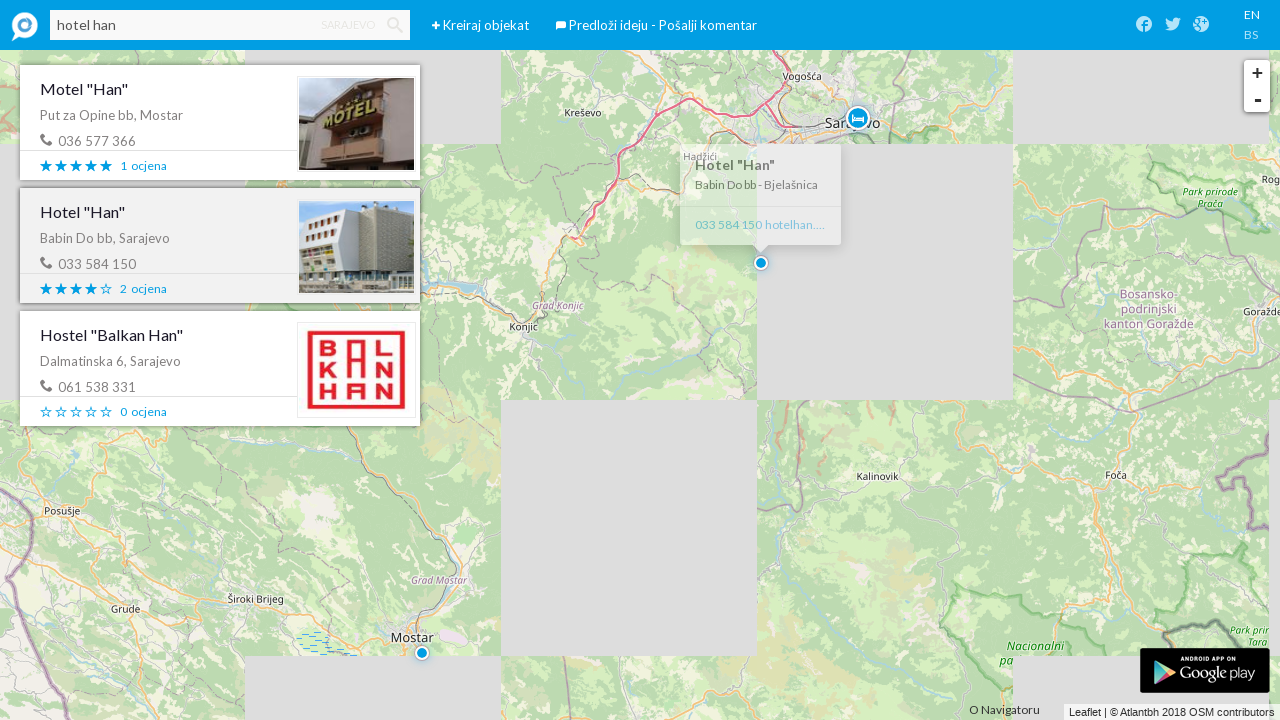

Waited for search result page to load
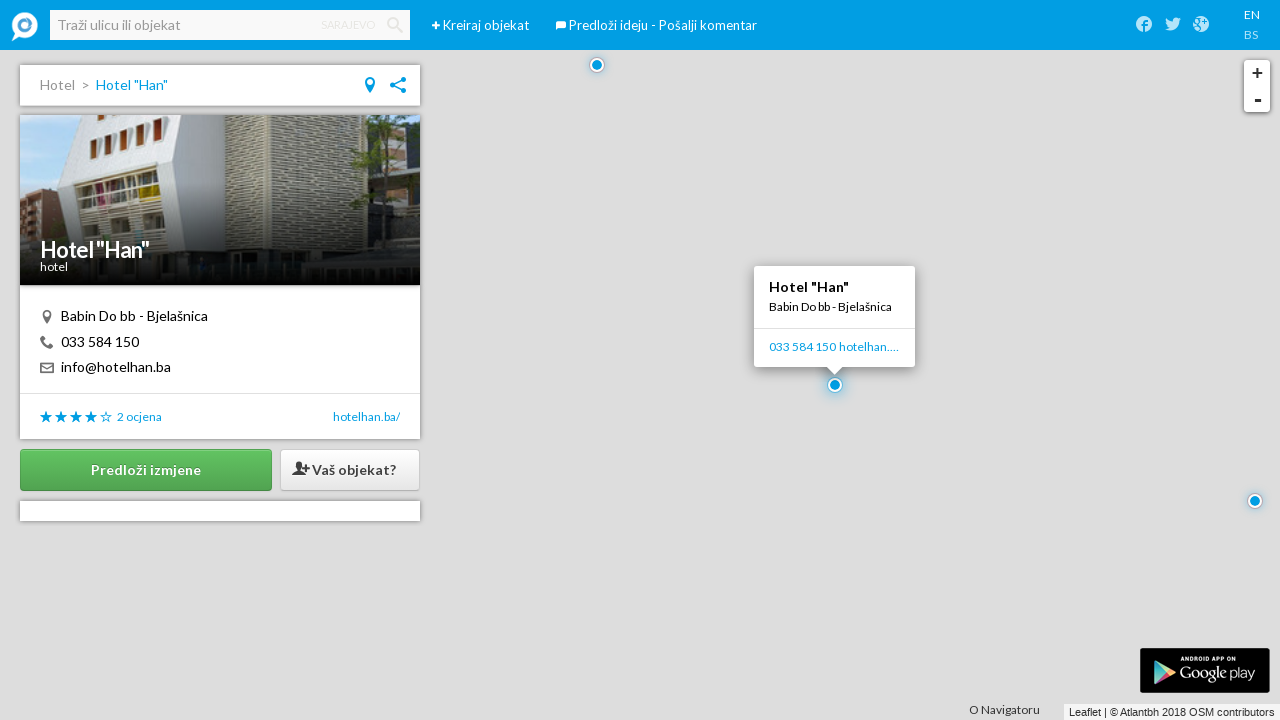

Verified search result object is displayed
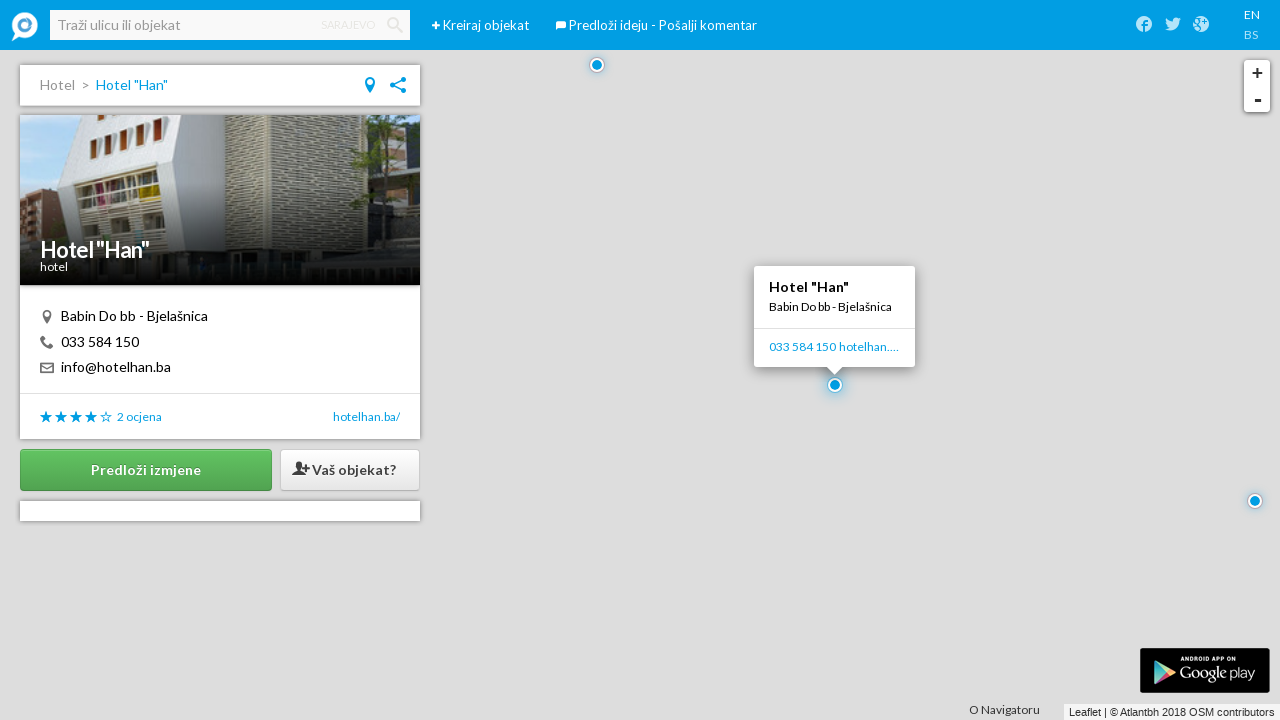

Clicked on home/logo to return to main page at (25, 25) on xpath=//*[@id='ember551']/img
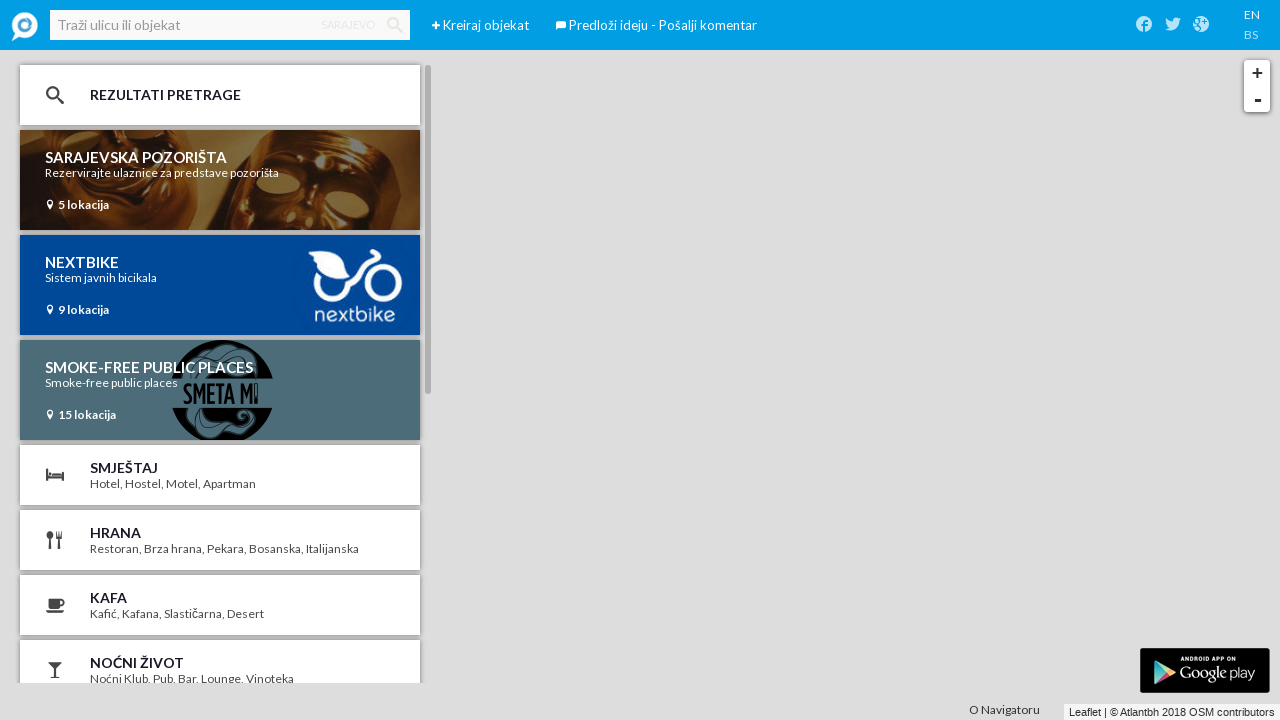

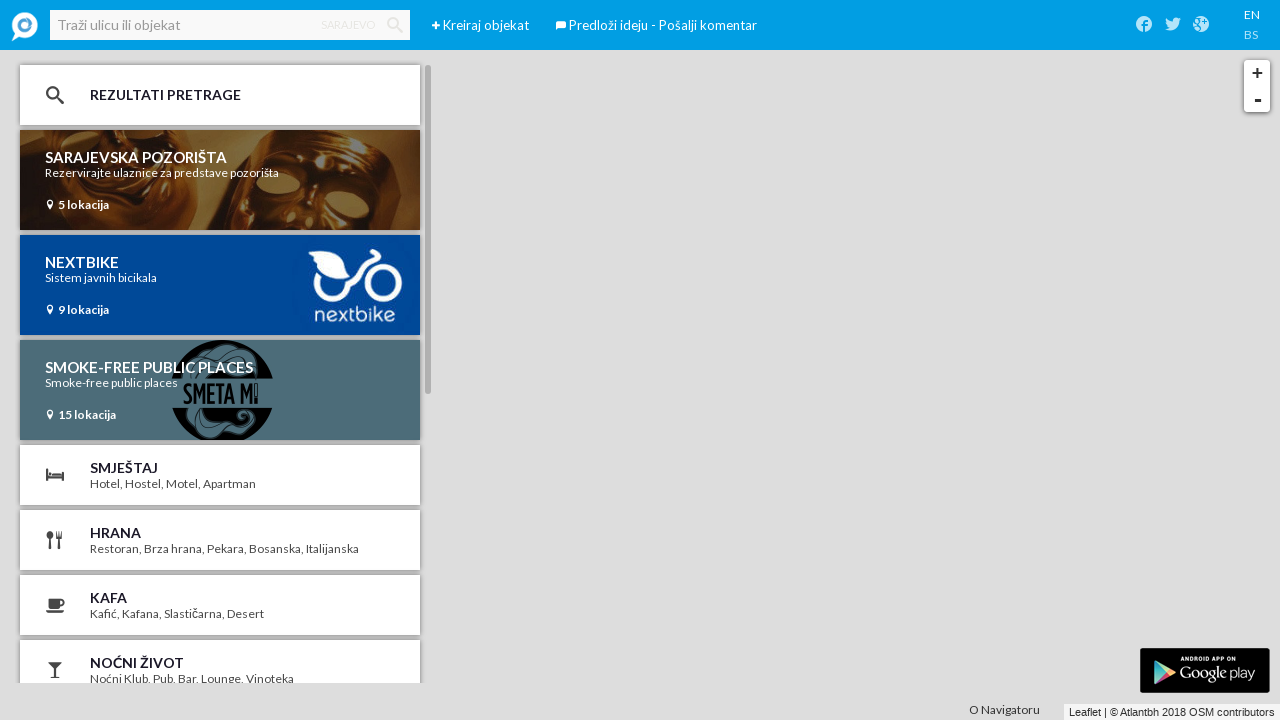